Navigates to find a park page and clicks the load more button multiple times to verify additional park cards are loaded and displayed.

Starting URL: https://bcparks.ca/

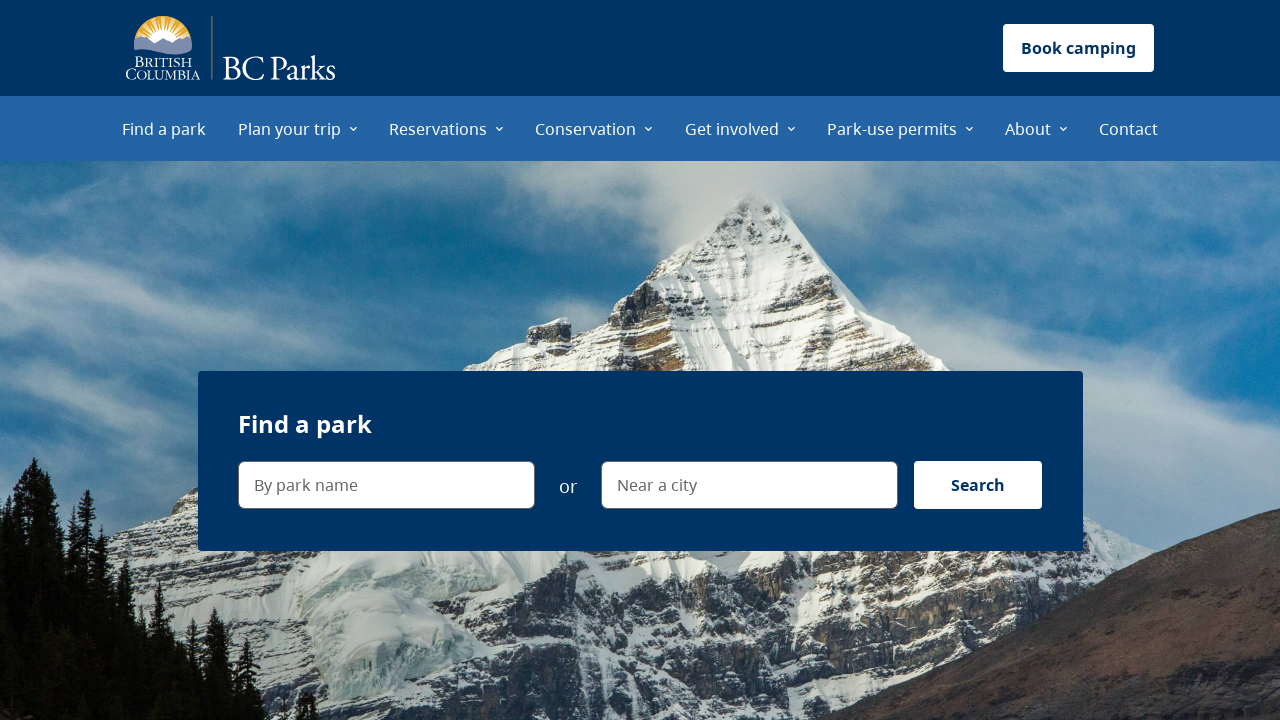

Clicked 'Find a park' menu item at (164, 128) on internal:role=menuitem[name="Find a park"i]
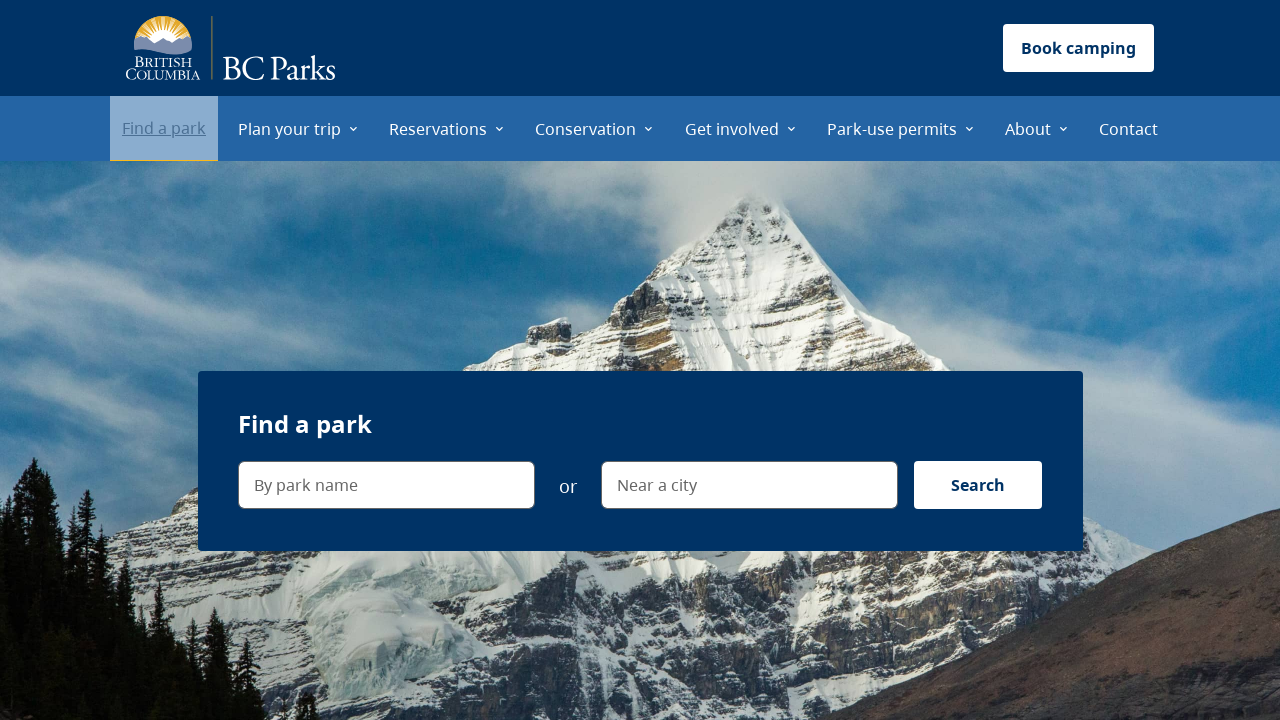

Waited for page to reach networkidle state
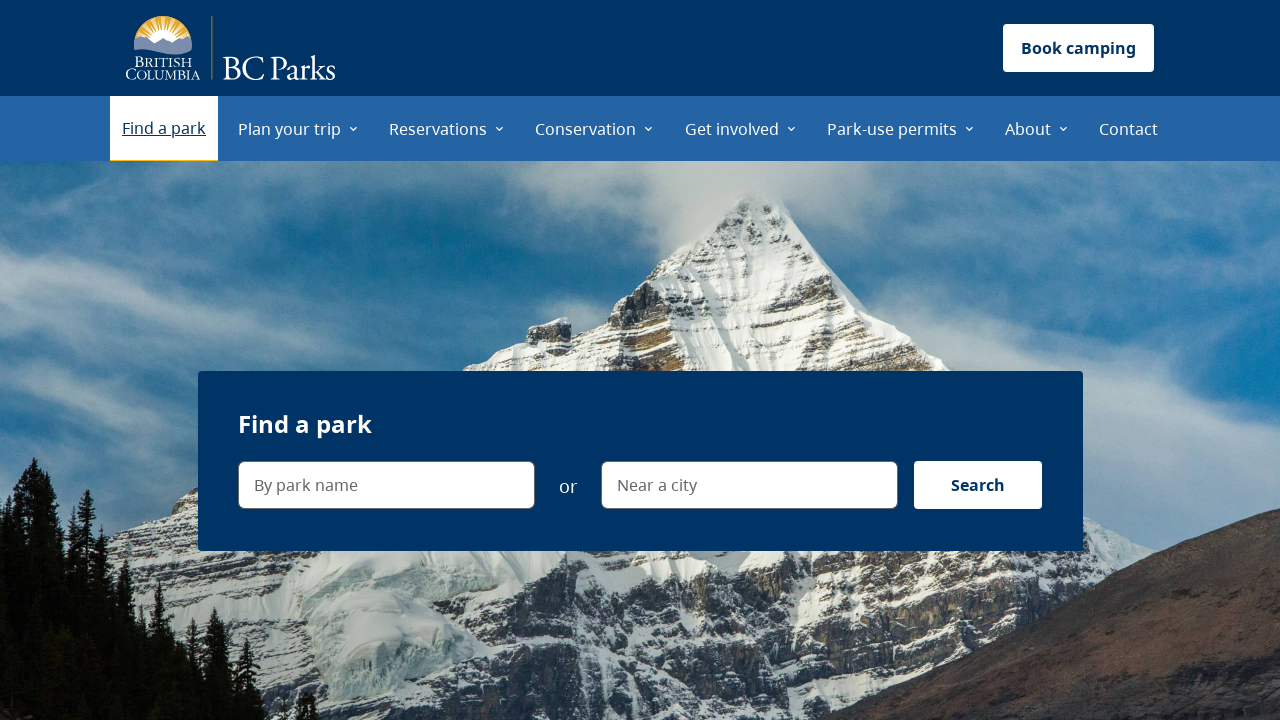

Verified 'Load more results' button is visible
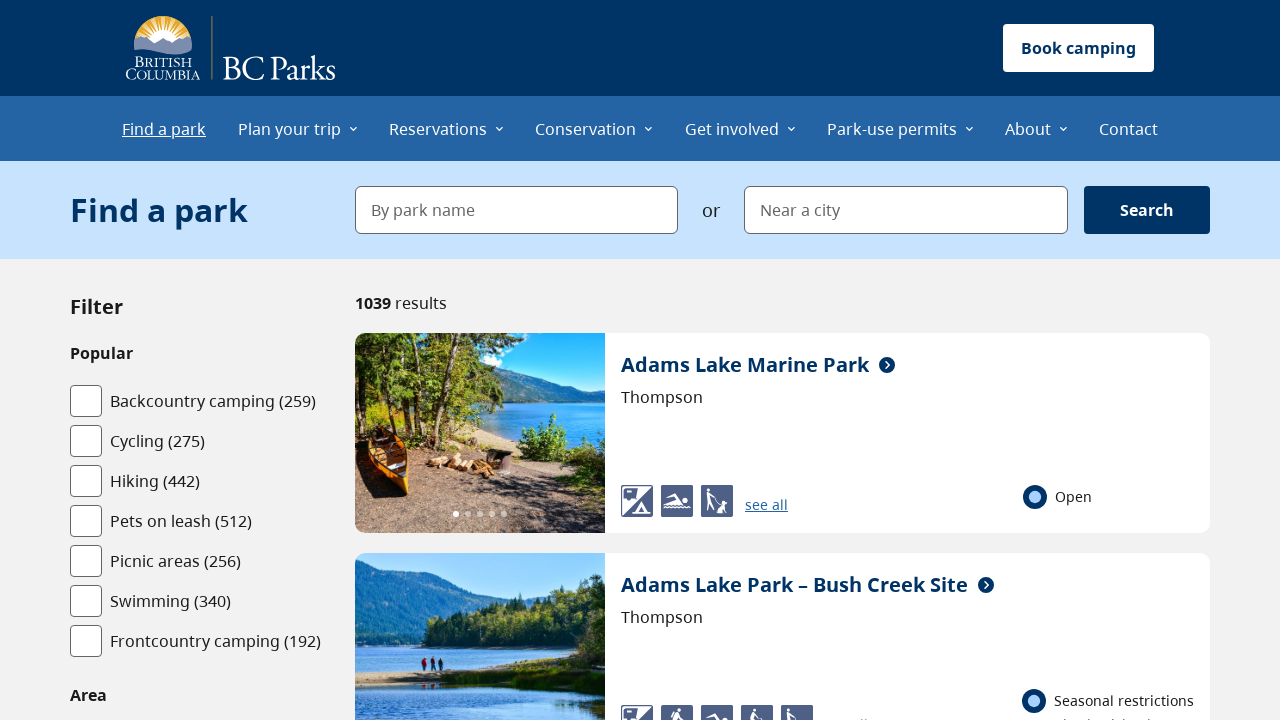

Clicked 'Load more results' button (first time) at (782, 361) on internal:role=button[name="Load more results"i]
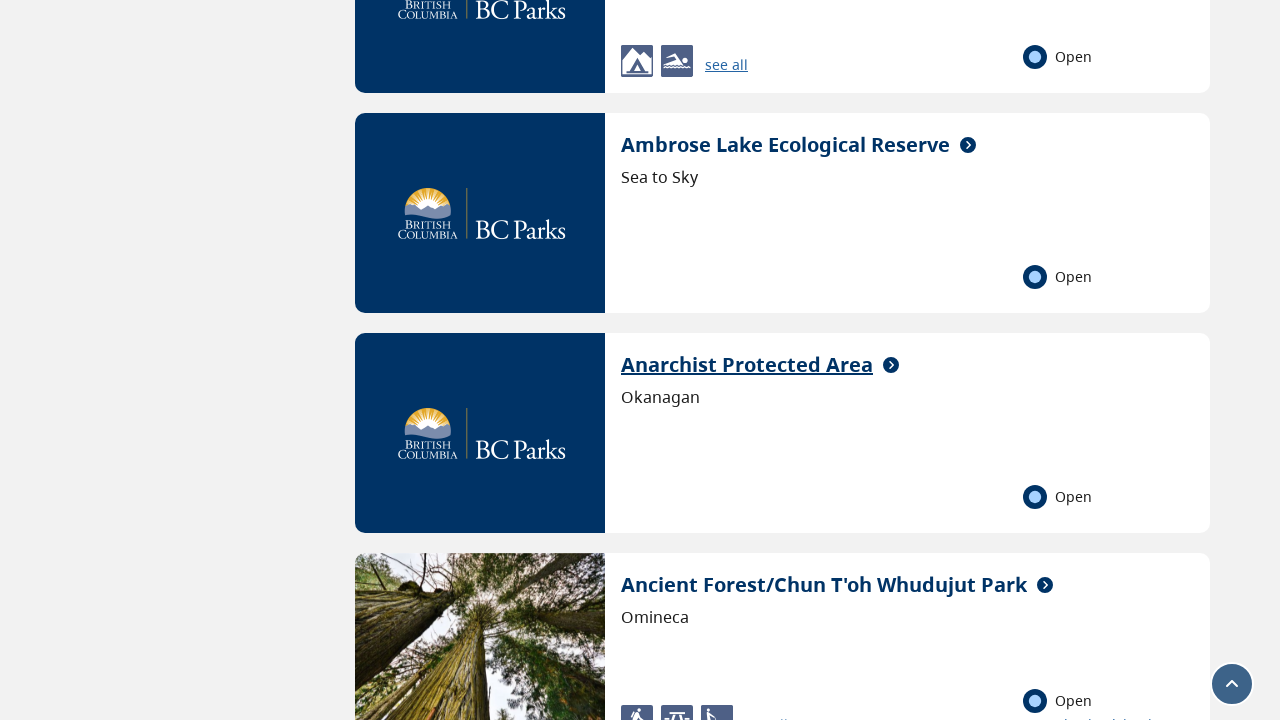

Verified 'Anarchist Protected Area' park card is visible
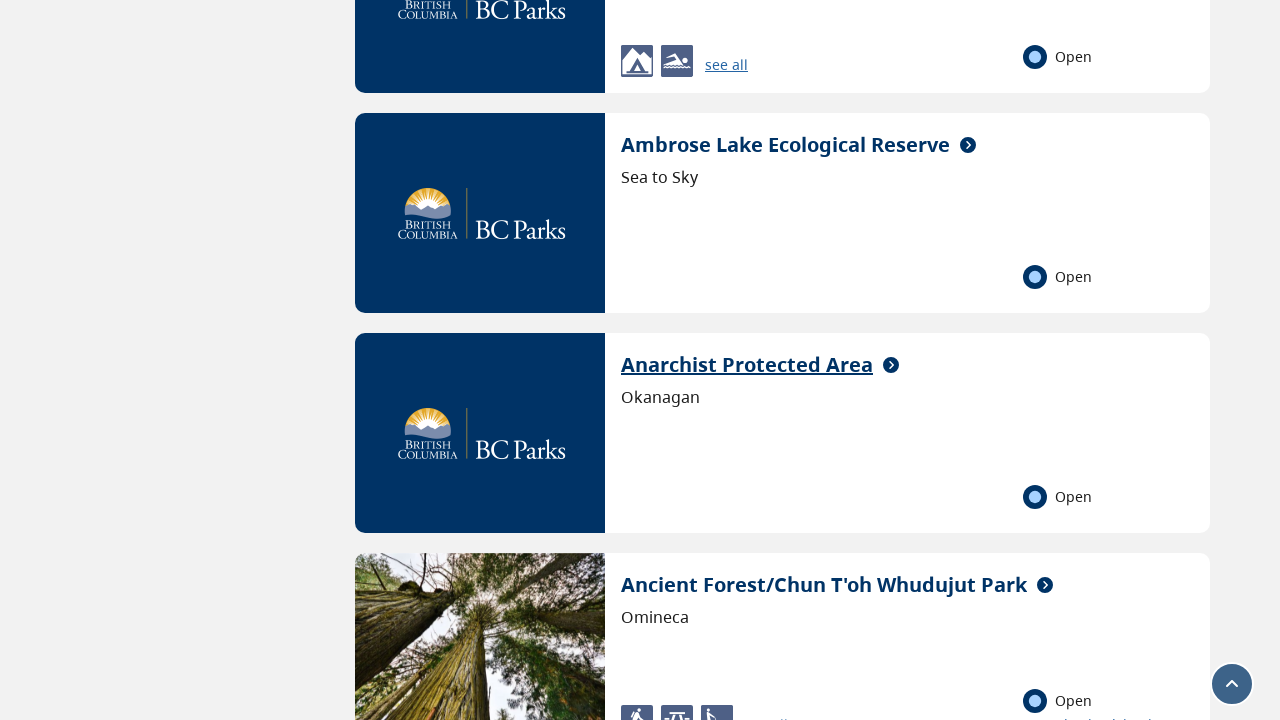

Clicked 'Load more results' button (second time) at (782, 361) on internal:role=button[name="Load more results"i]
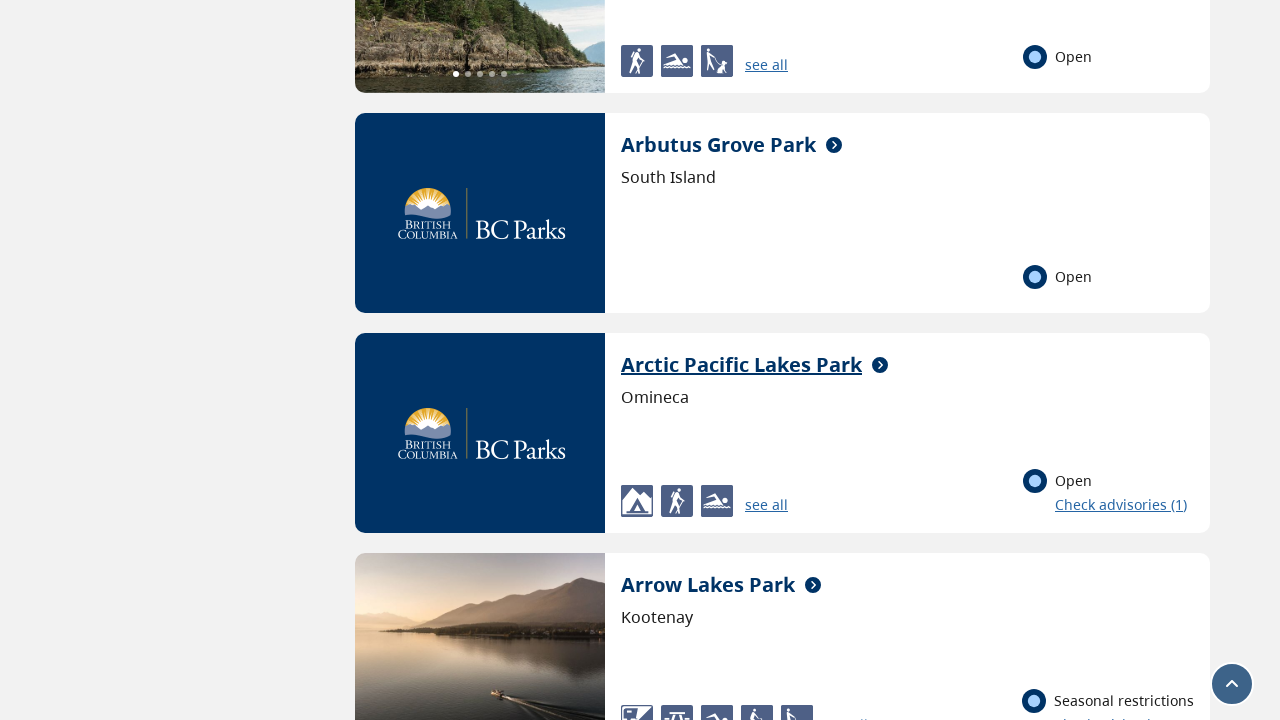

Verified 'Arctic Pacific Lakes Park' park card is visible
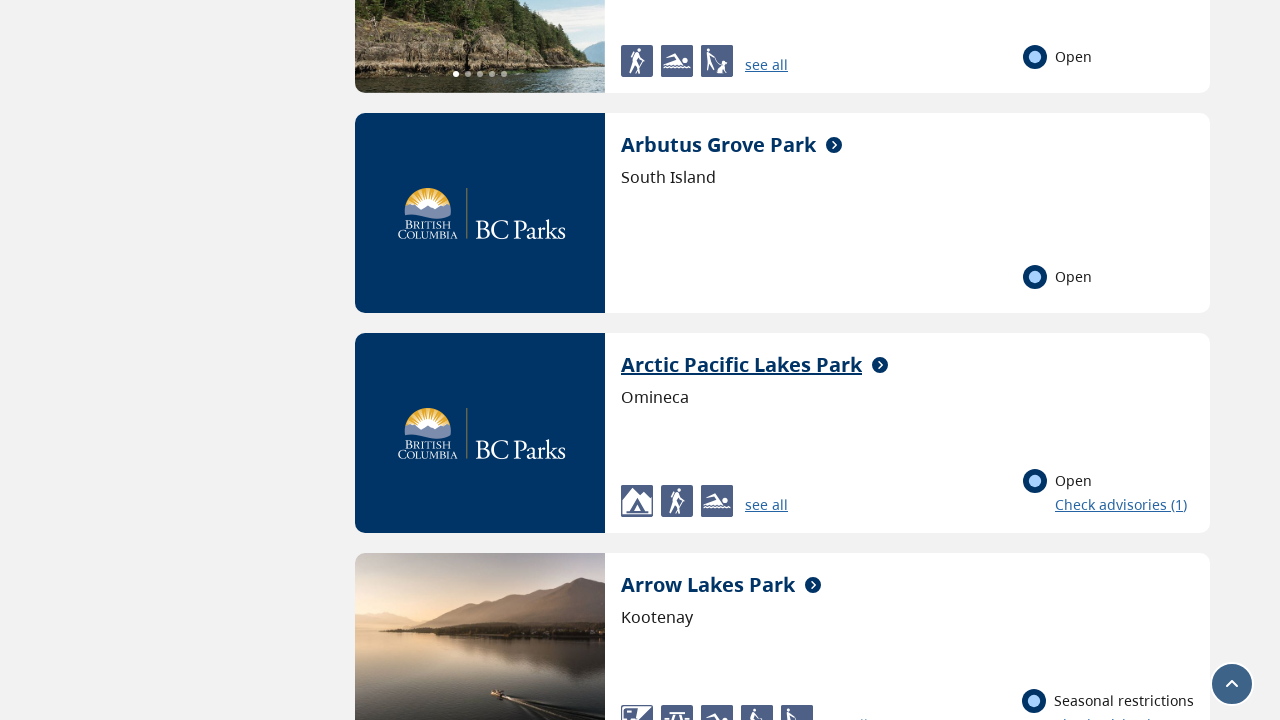

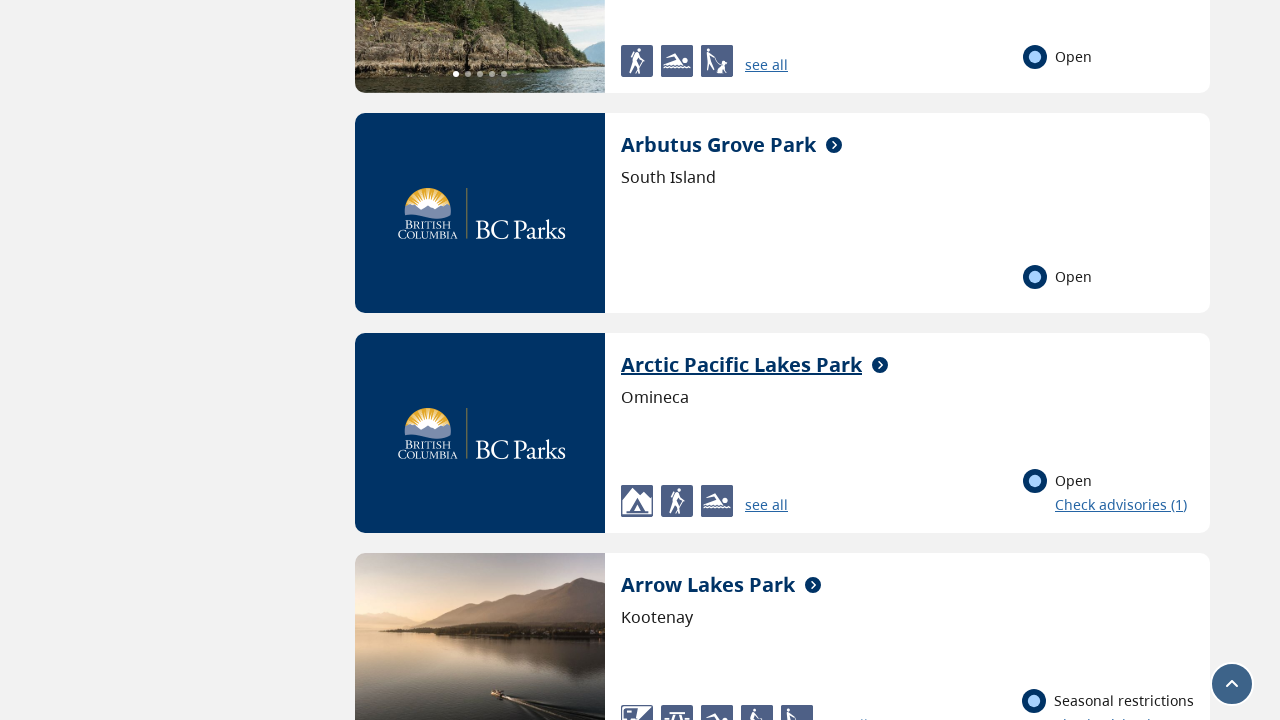